Tests finding all elements by class name, counting them, iterating through their text, and accessing a specific element by index

Starting URL: https://kristinek.github.io/site/examples/locators

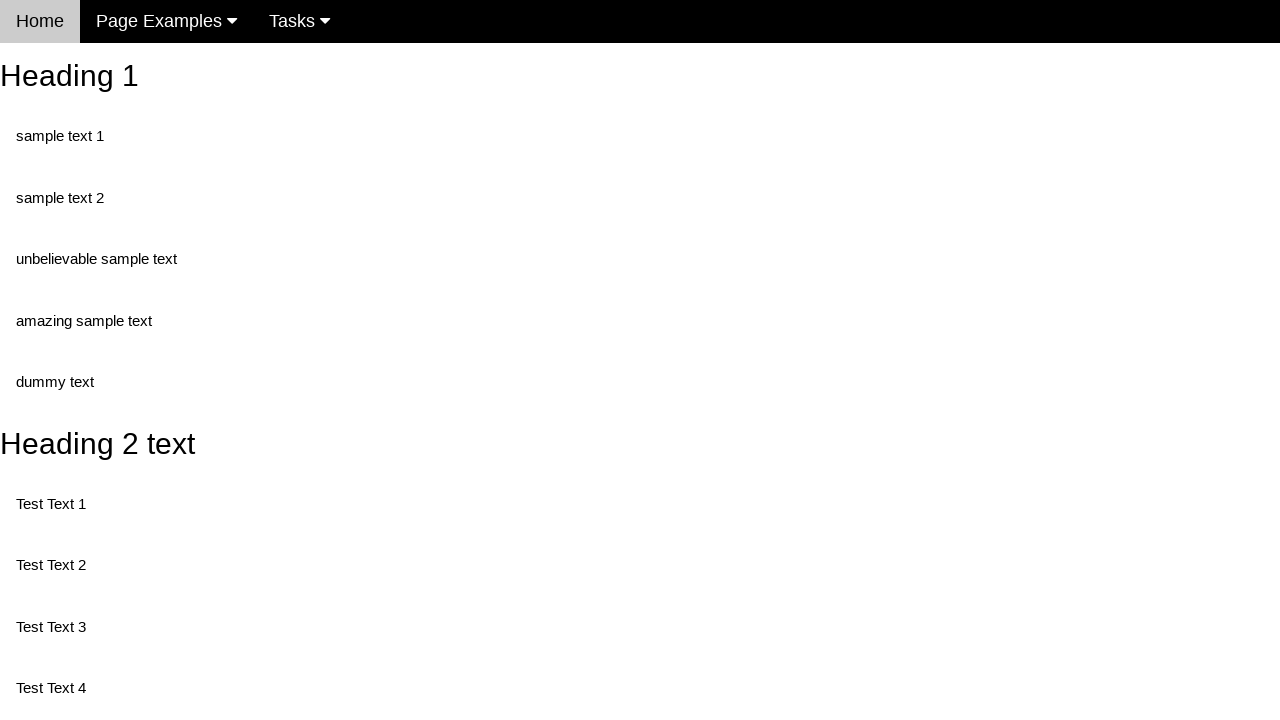

Navigated to locators example page
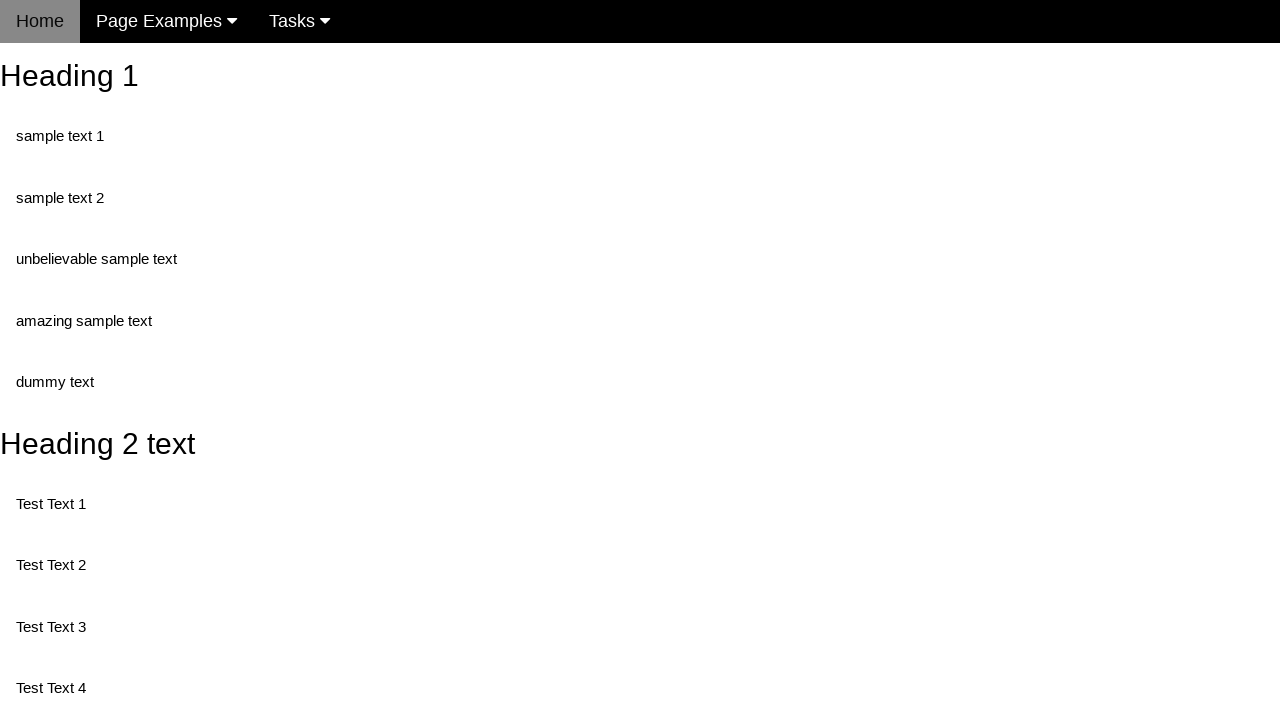

Located all elements with class 'test'
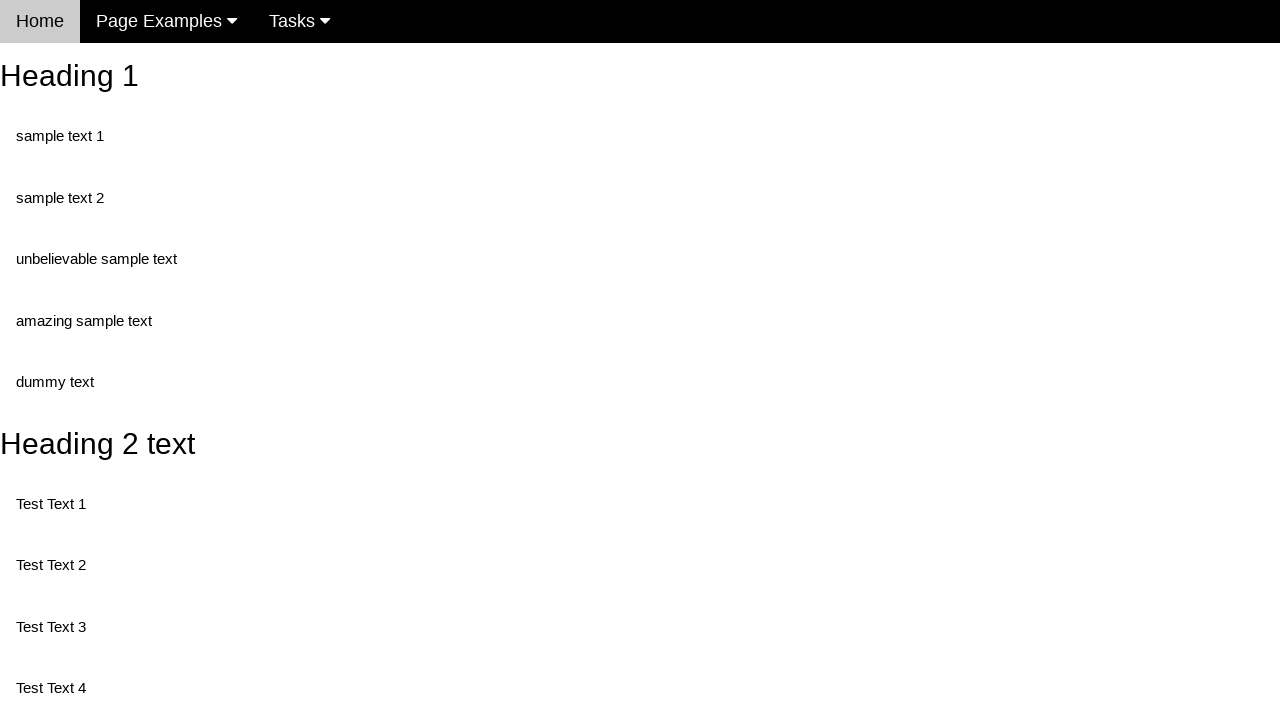

Counted 5 elements with class 'test'
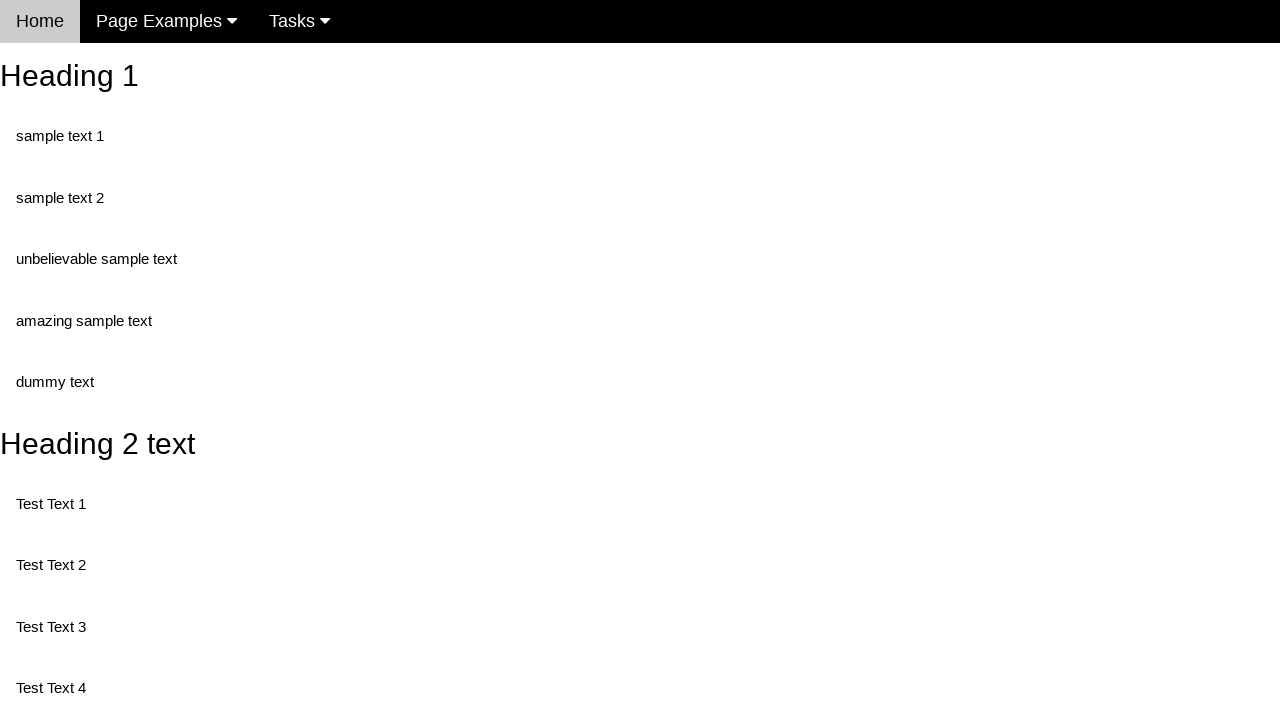

Retrieved text content from element at index 0: 'Test Text 1'
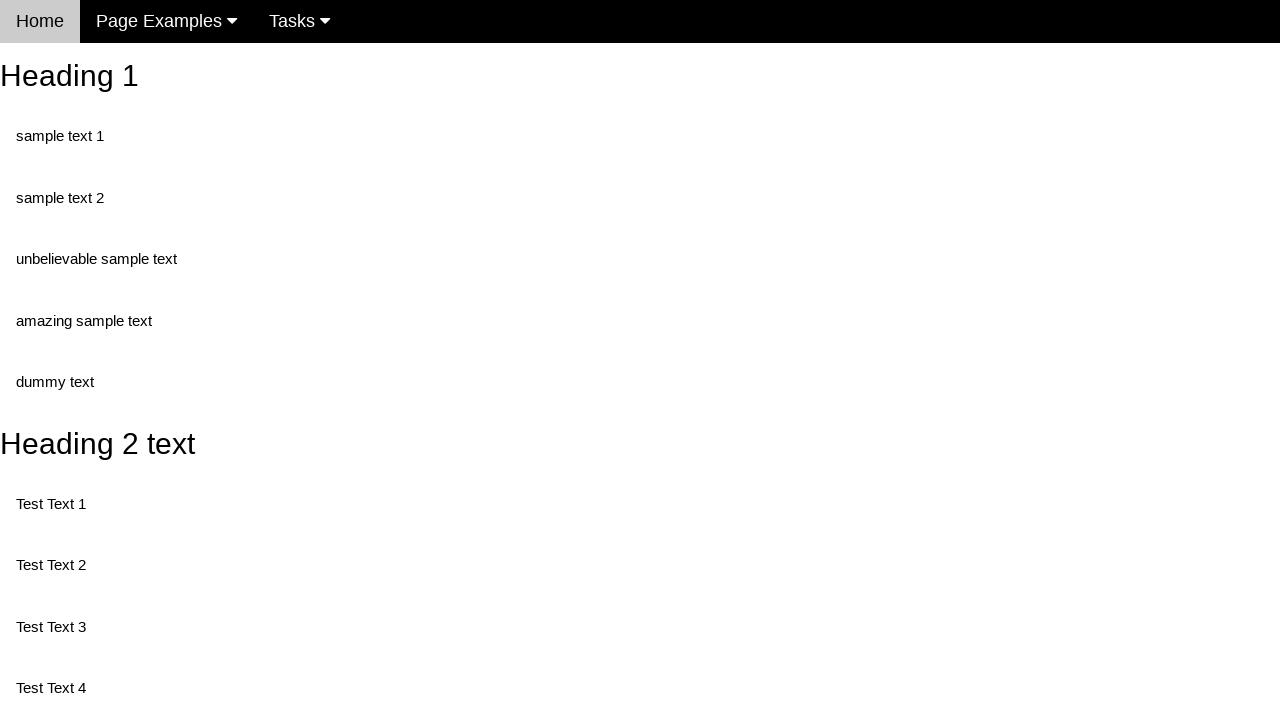

Retrieved text content from element at index 1: 'Test Text 3'
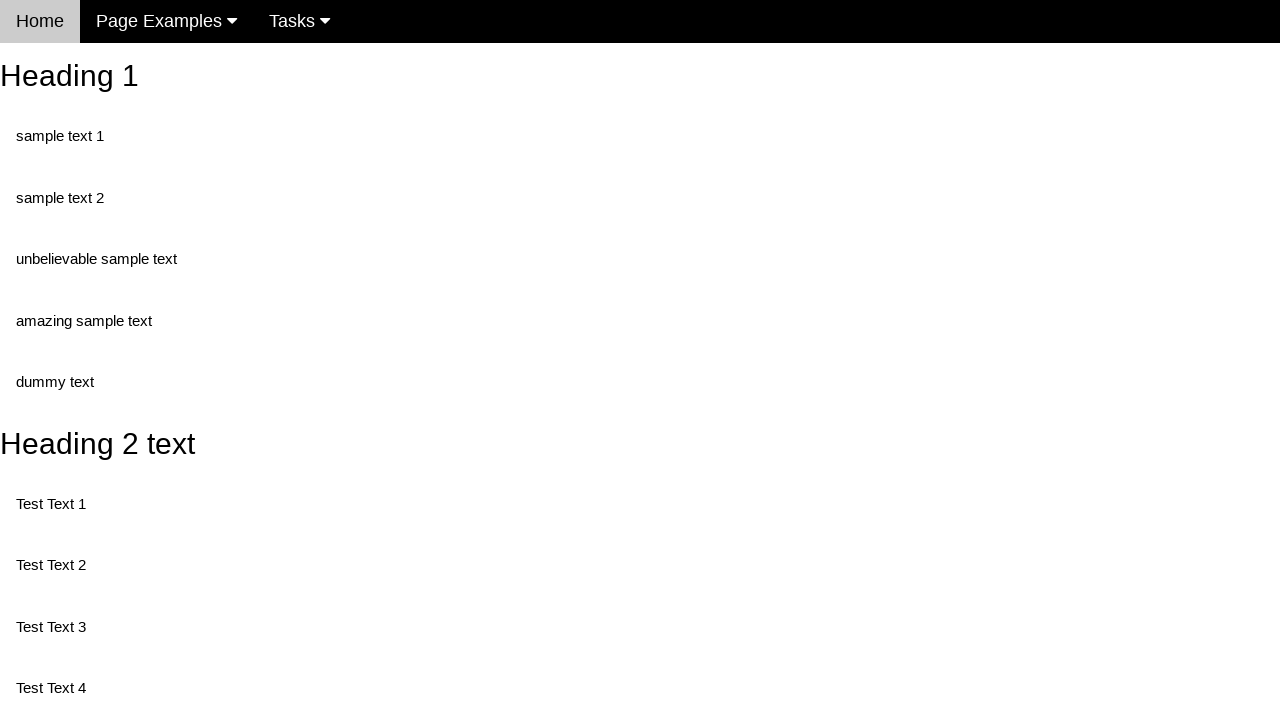

Retrieved text content from element at index 2: 'Test Text 4'
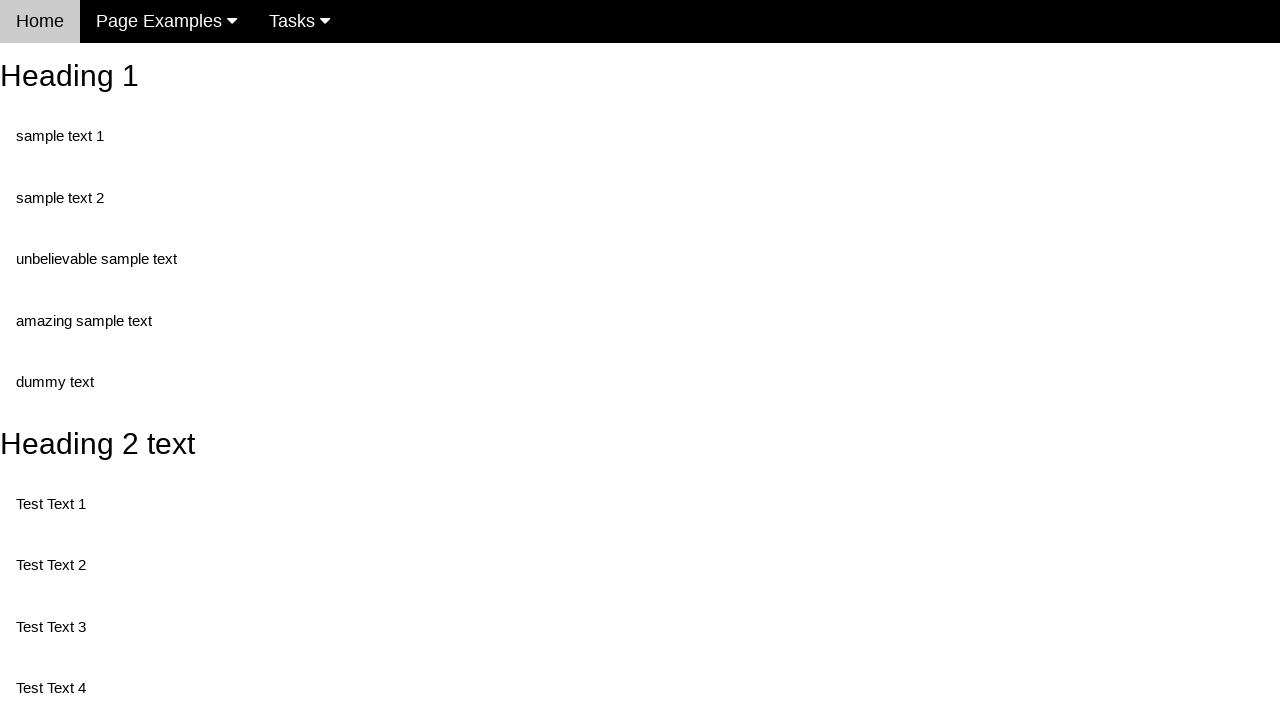

Retrieved text content from element at index 3: 'Test Text 5'
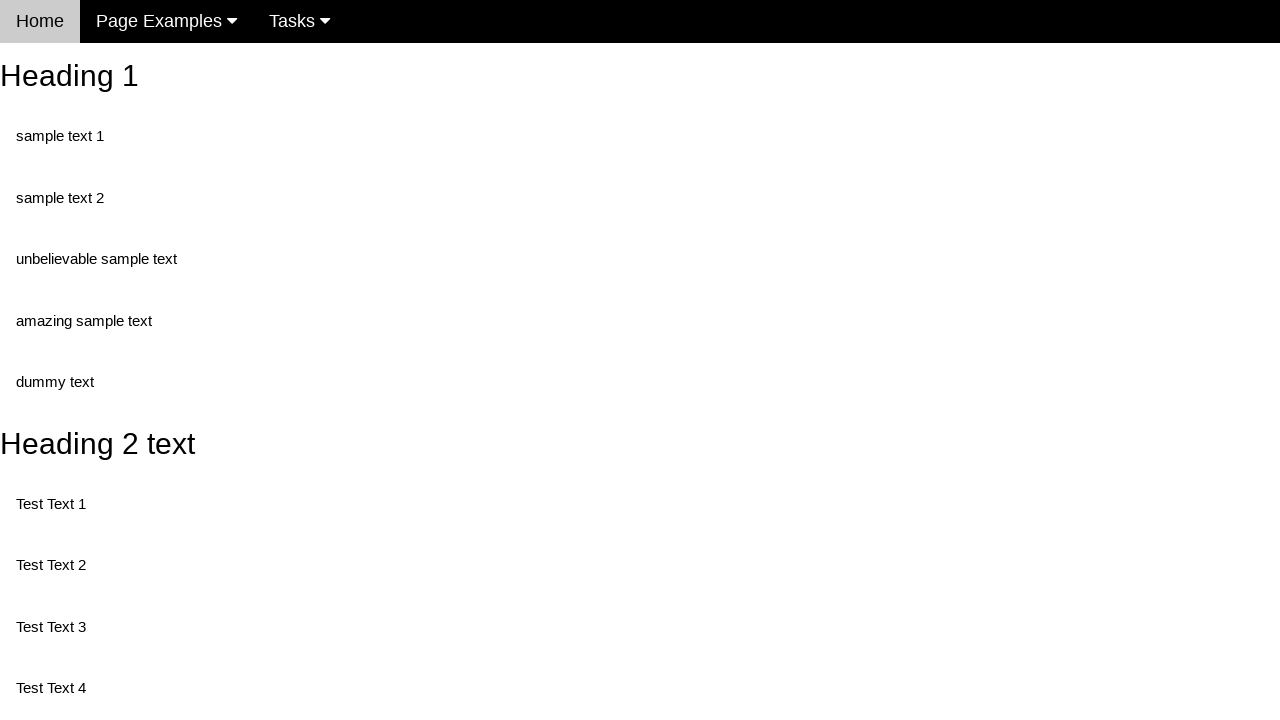

Retrieved text content from element at index 4: 'Test Text 6'
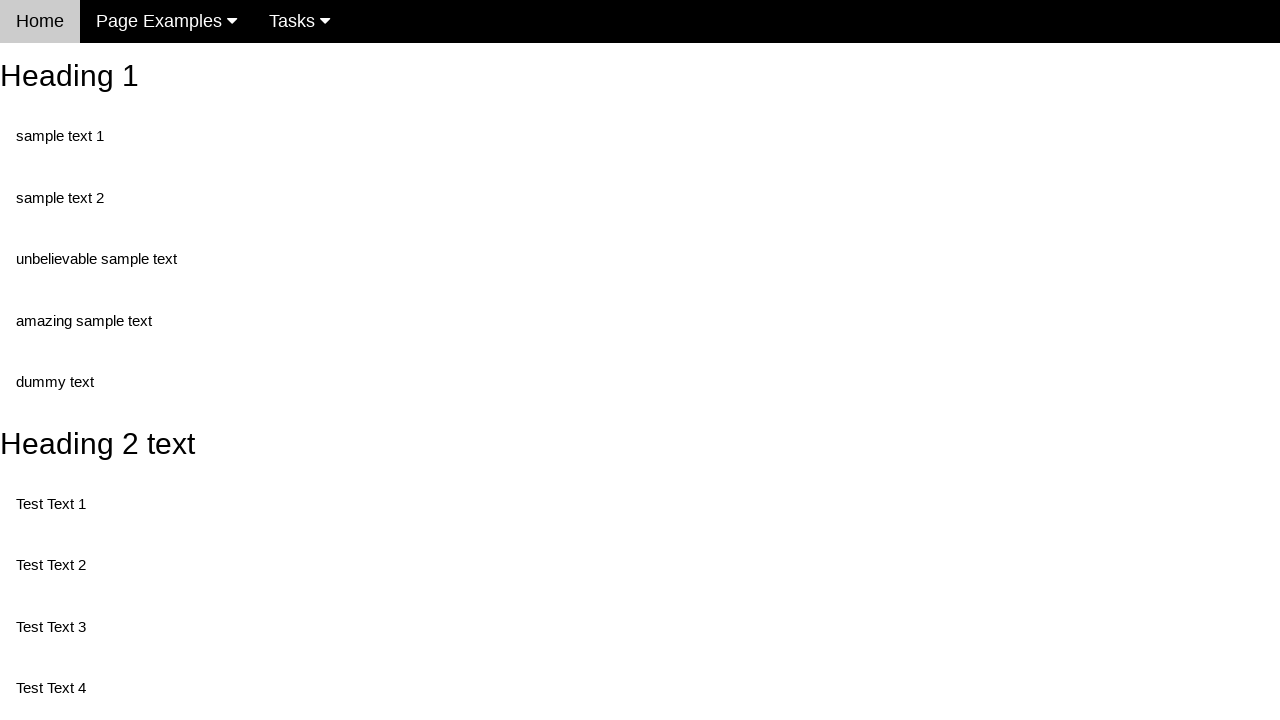

Retrieved text from third element (index 2): 'Test Text 4'
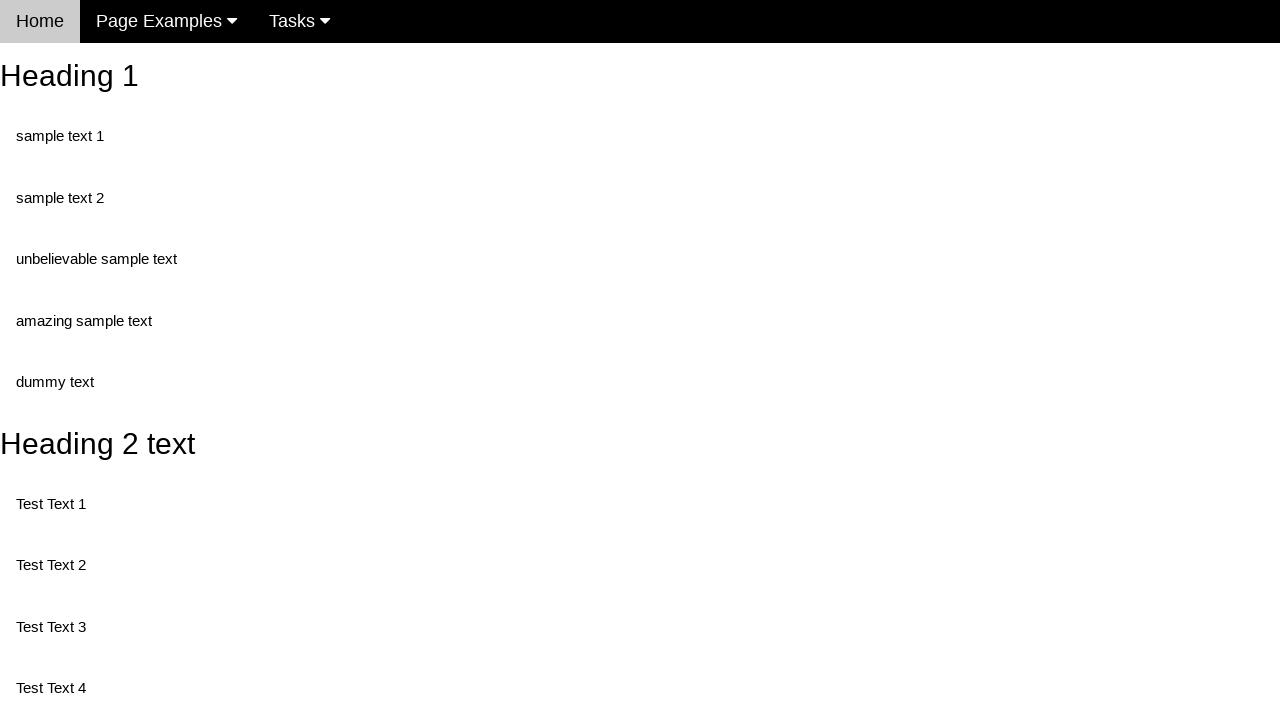

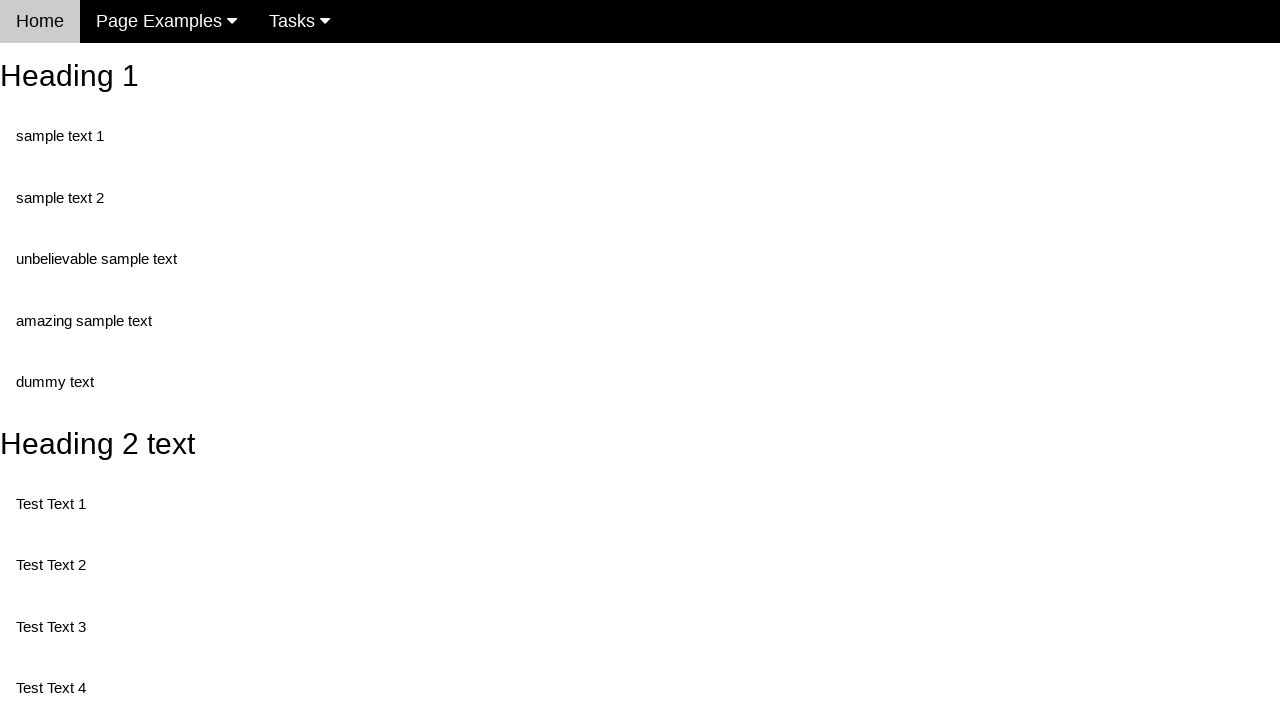